Tests iframe interaction by switching to an iframe, filling a text field, and verifying elements in both the iframe and parent page

Starting URL: http://antoniotrindade.com.br/treinoautomacao/elementsweb.html

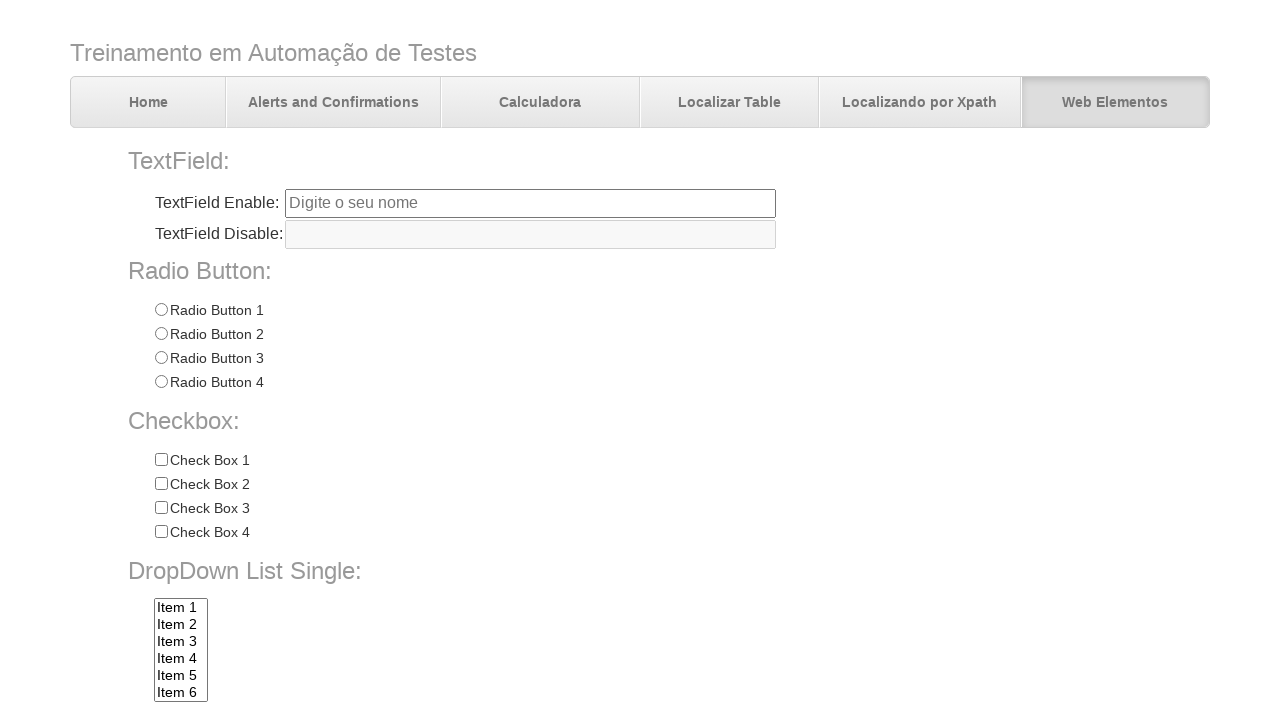

Located the first iframe on the page
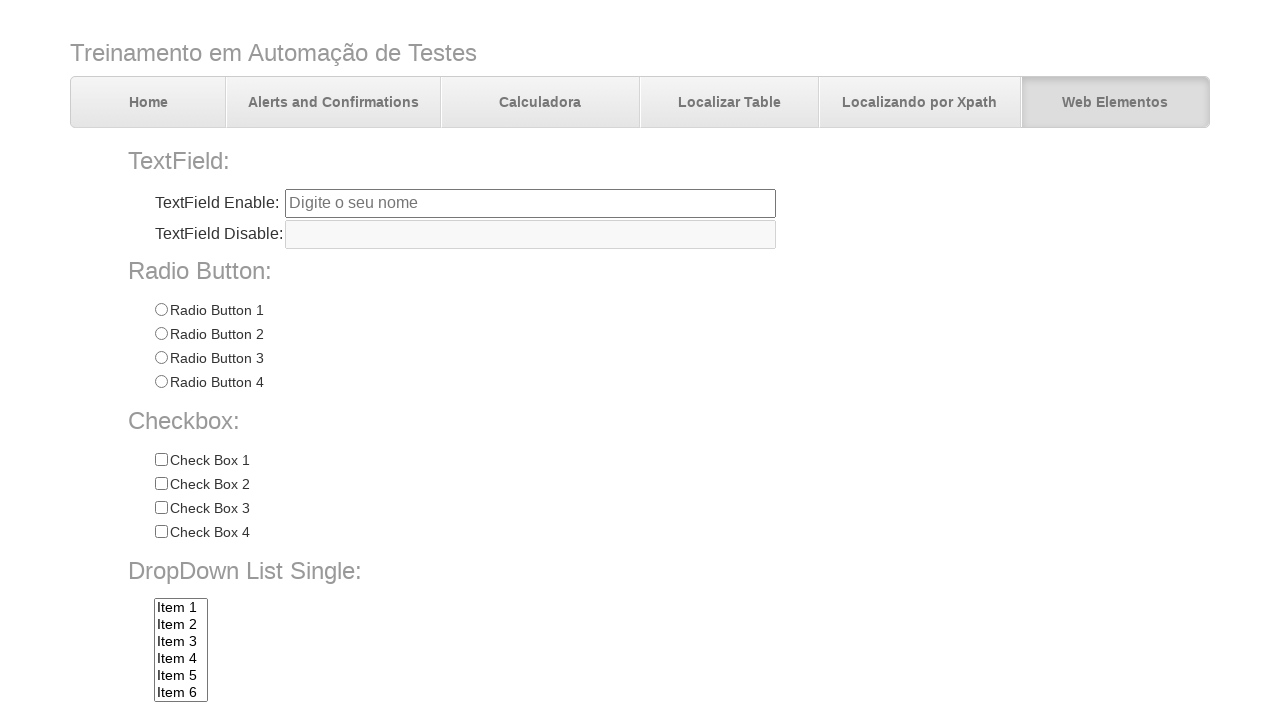

Filled text field inside iframe with 'Hello world!' on iframe >> nth=0 >> internal:control=enter-frame >> #tfiframe
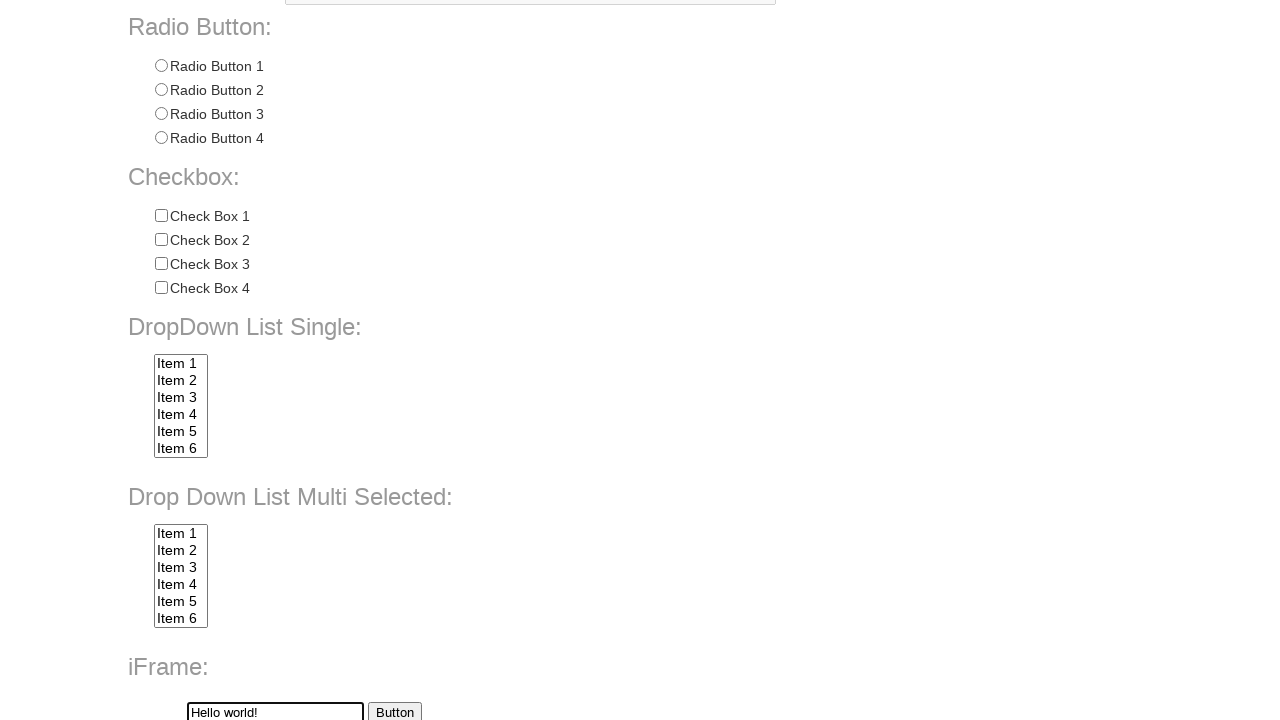

Verified text field inside iframe contains 'Hello world!'
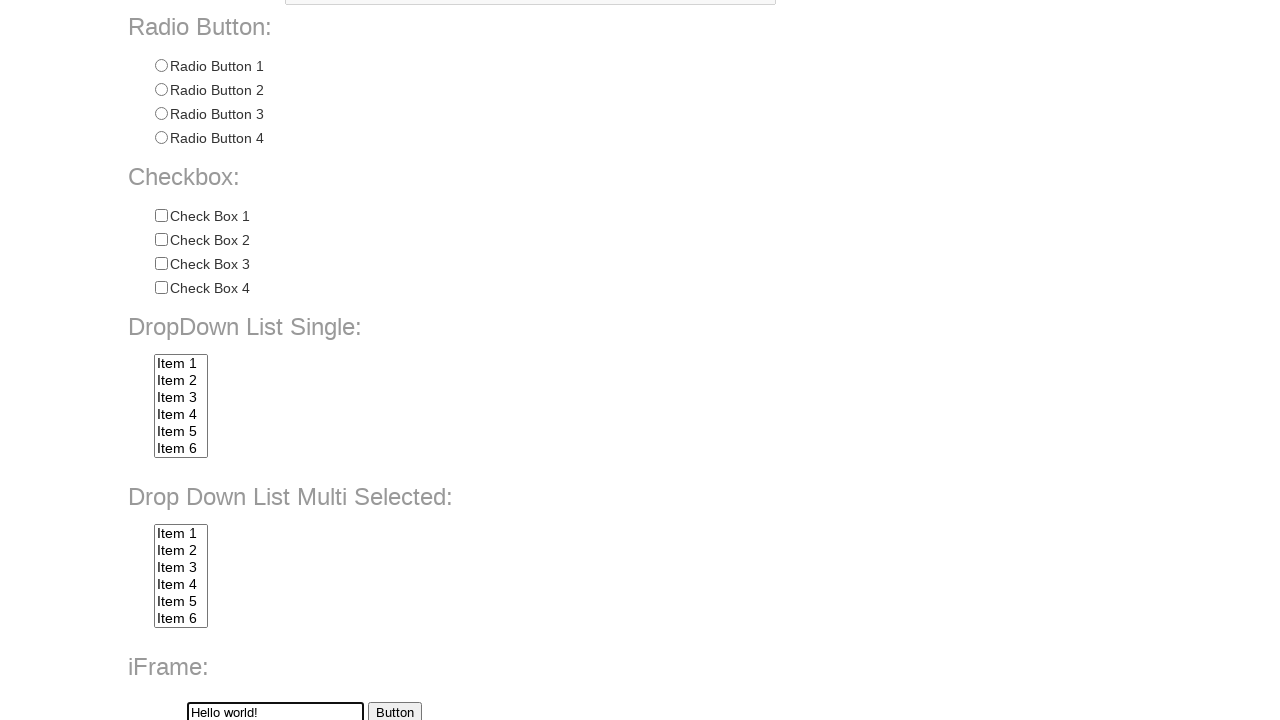

Verified alert button on main page is enabled
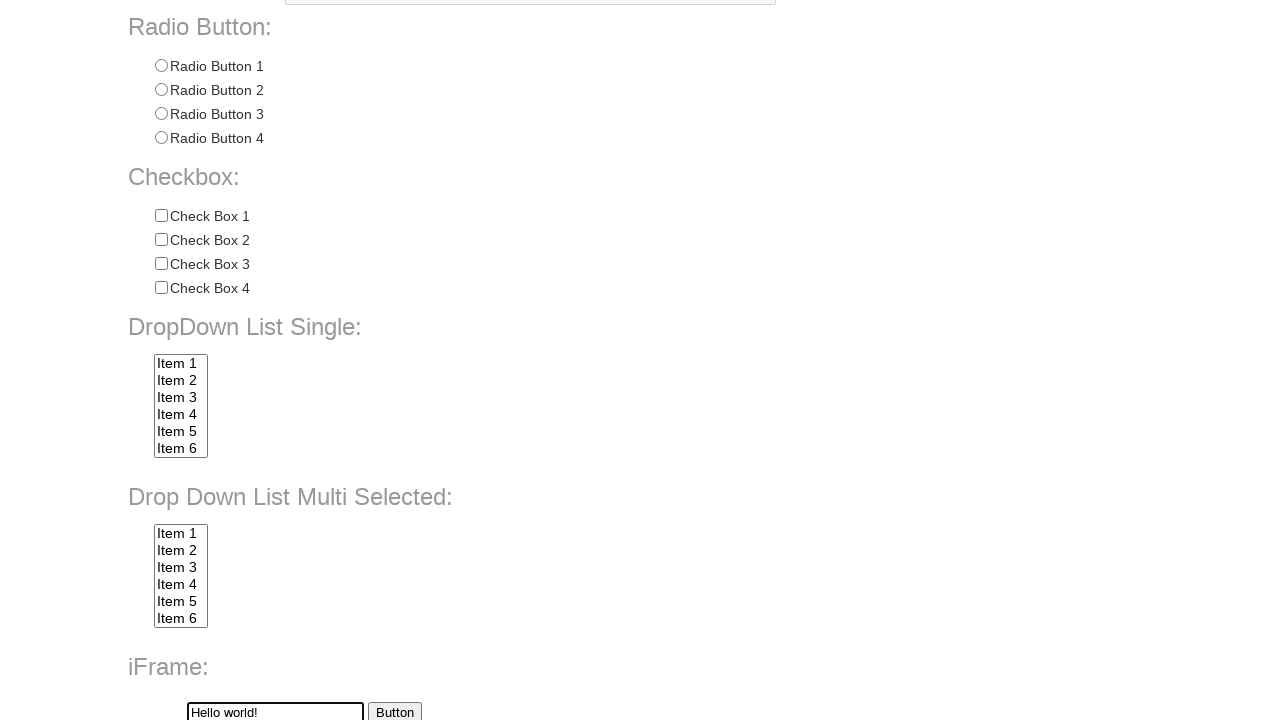

Verified button inside iframe is enabled
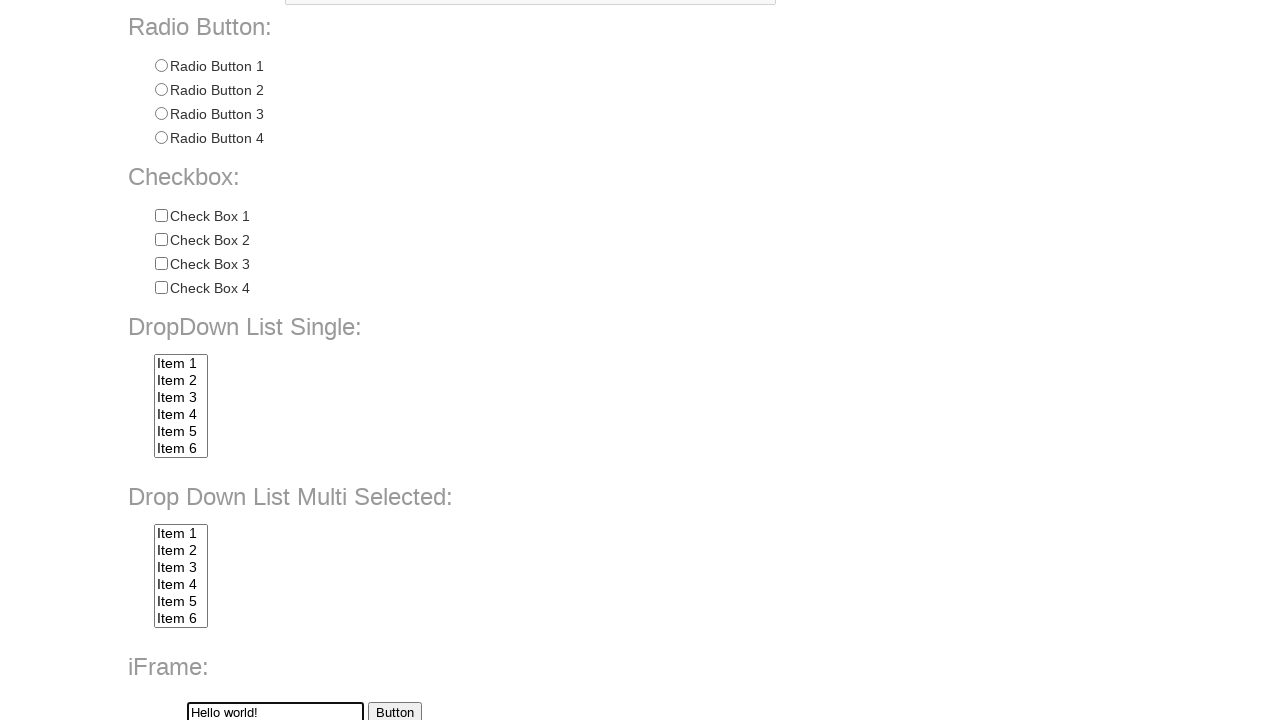

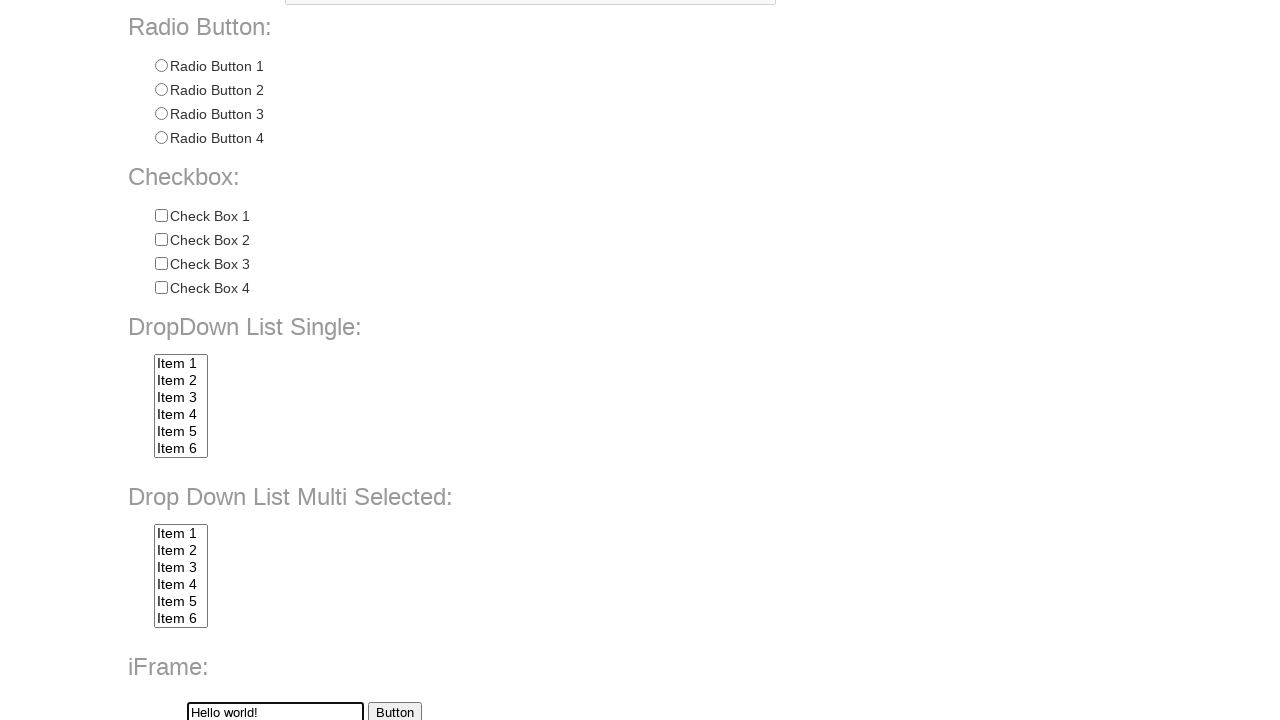